Books a bus ticket using synchronized helper methods for entering source, destination, date and searching

Starting URL: https://www.apsrtconline.in/

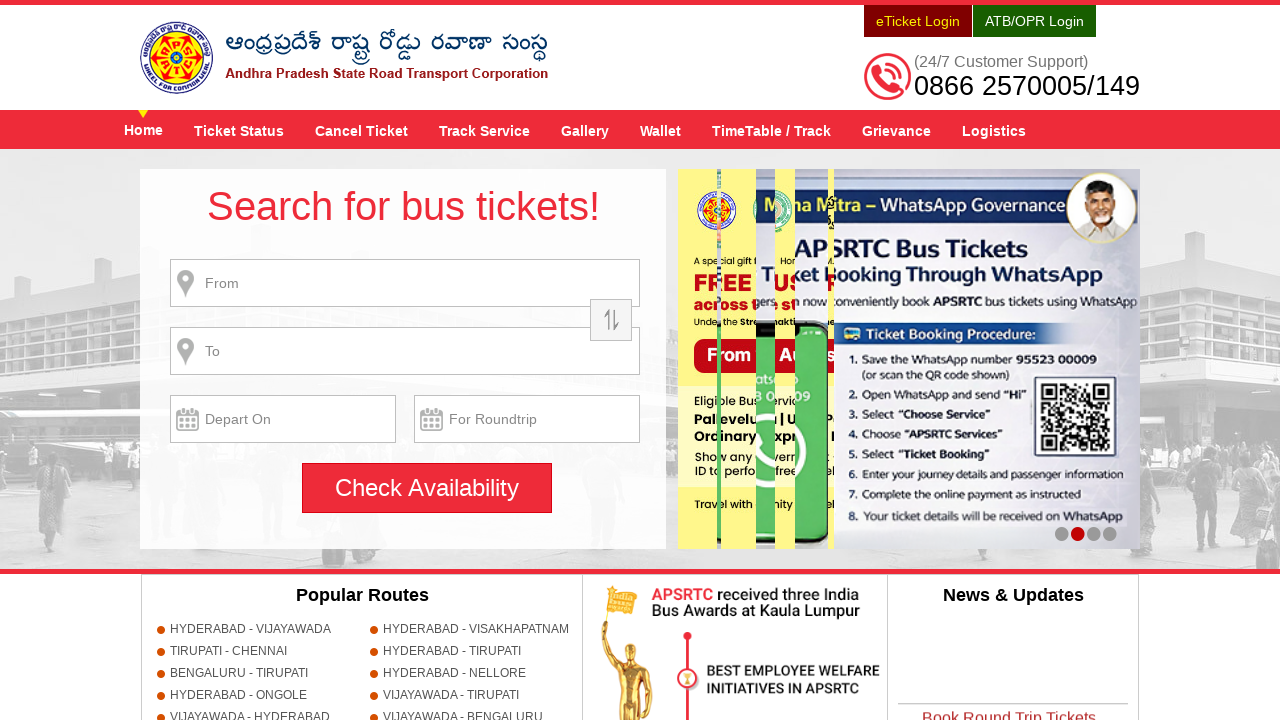

Filled source field with 'HYDERABAD' on input[name='source']
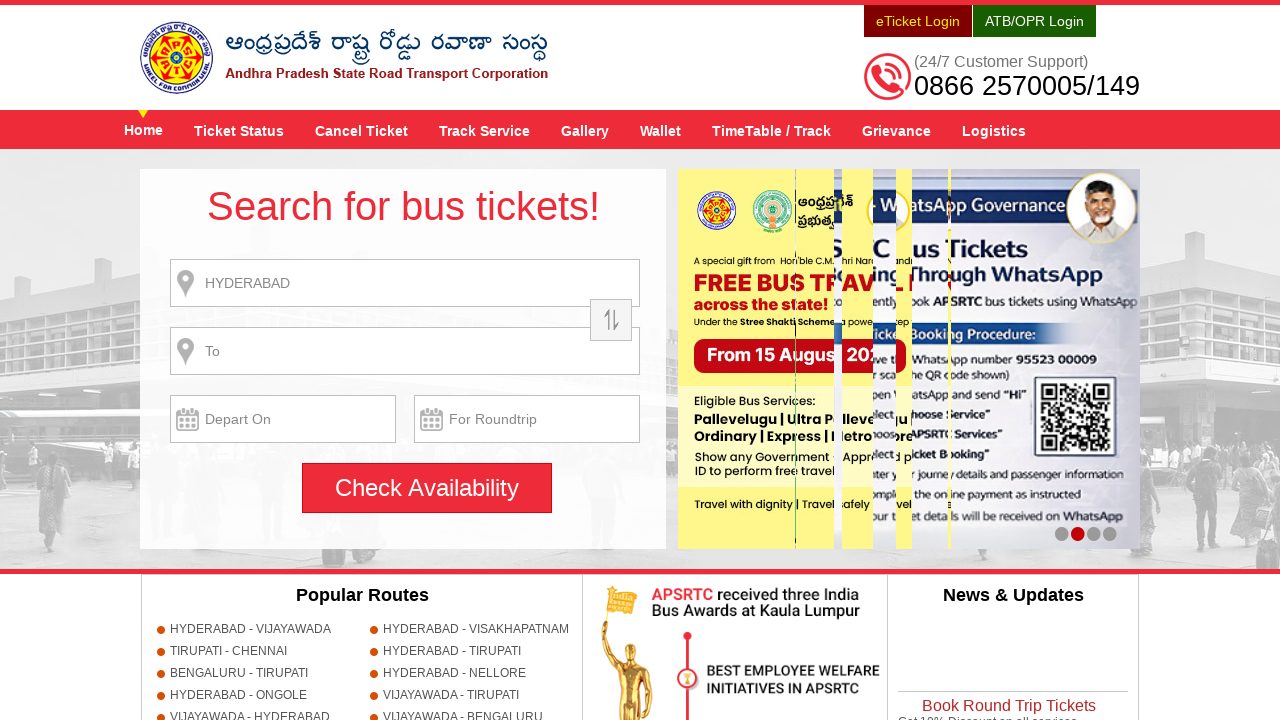

Pressed Enter to confirm source city
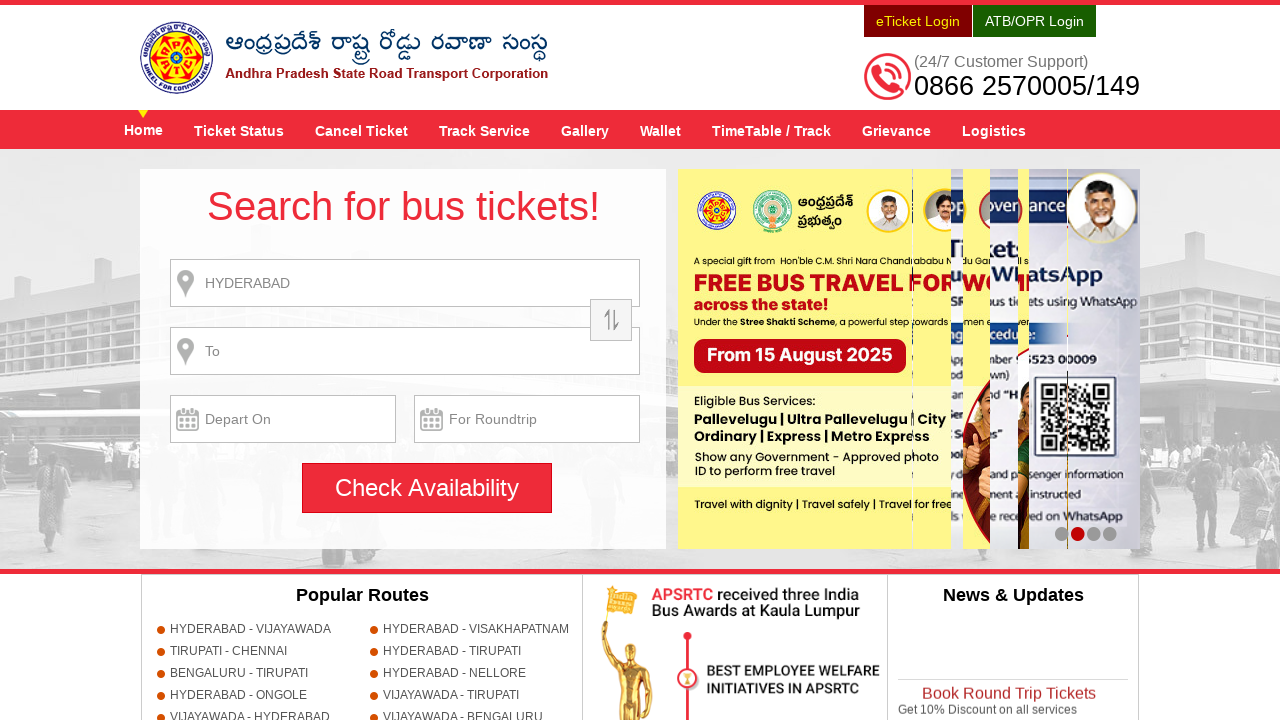

Filled destination field with 'GUNTUR' on input[name='destination']
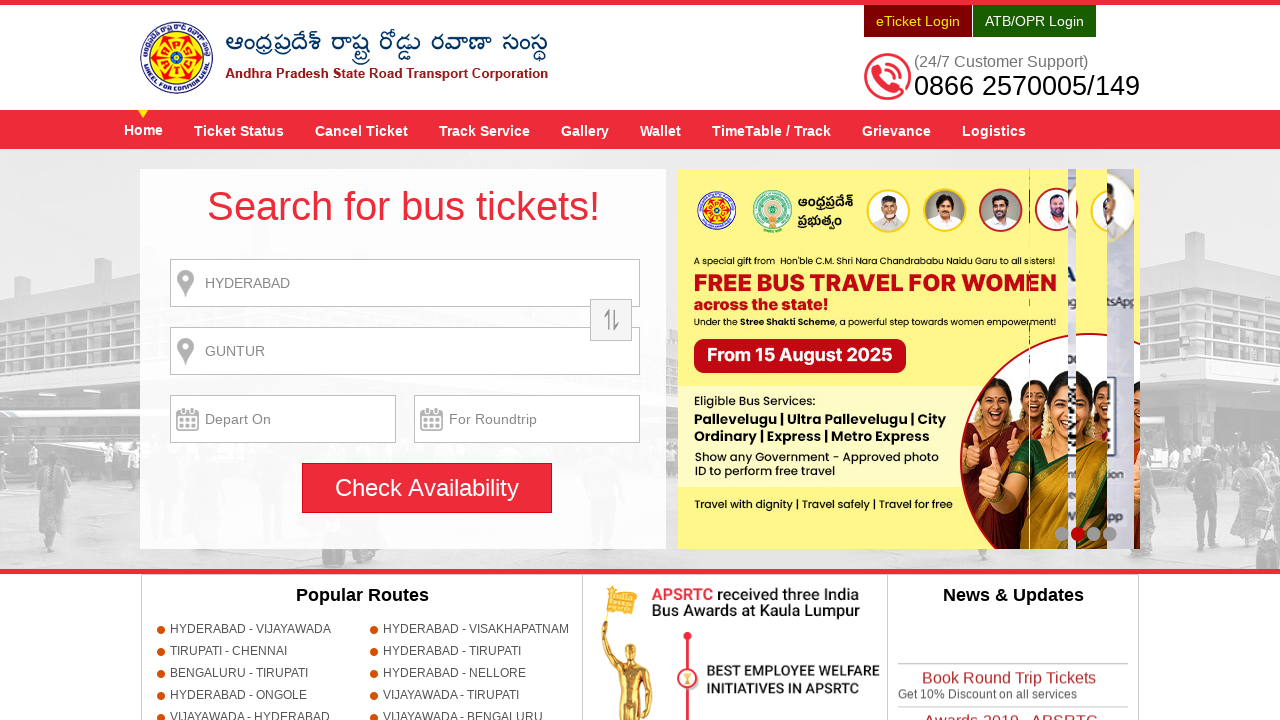

Pressed Enter to confirm destination city
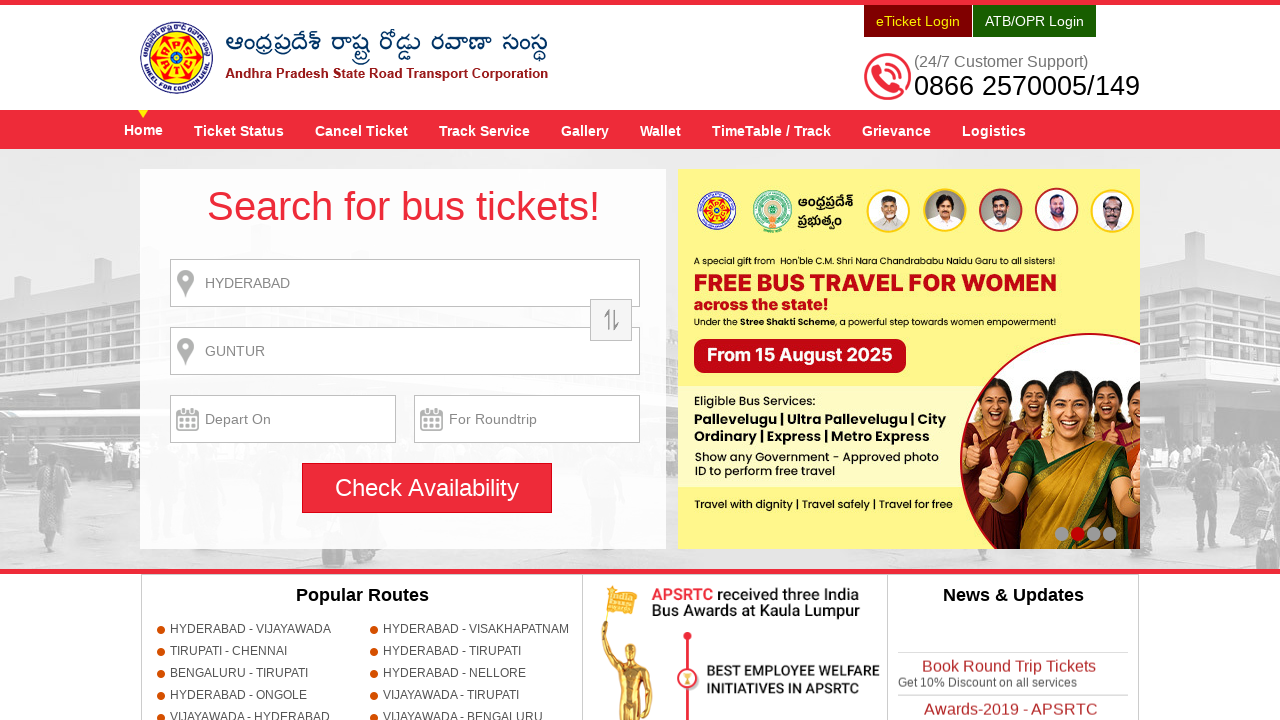

Clicked on date picker input to open calendar at (283, 419) on input[name='txtJourneyDate']
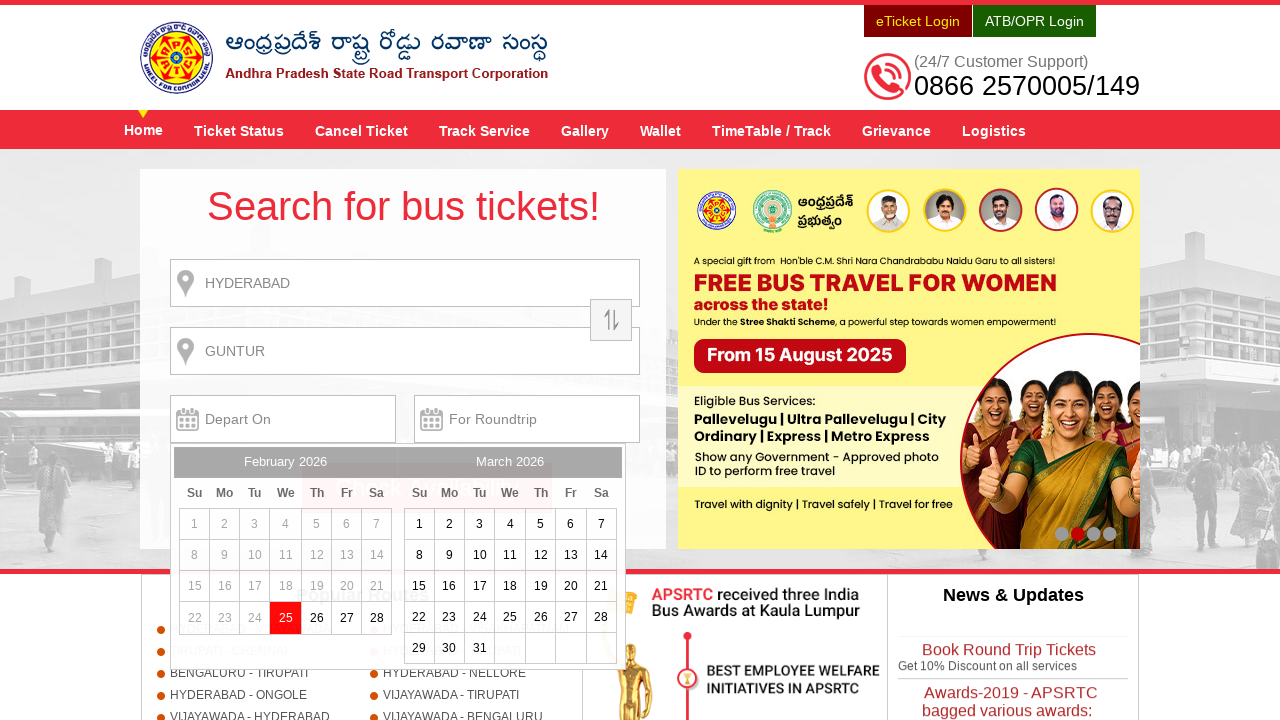

Selected 26th from the calendar date picker at (317, 618) on a:text('26')
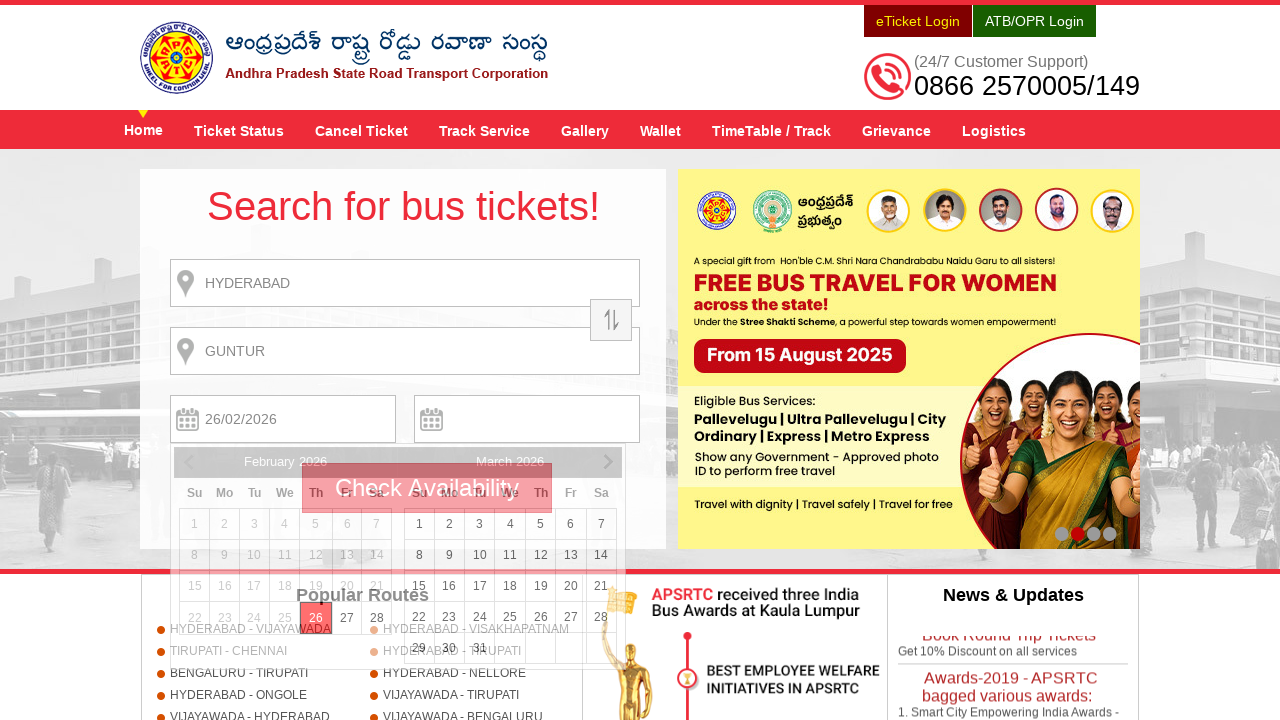

Clicked search button to find available bus tickets at (427, 488) on input[name='searchBtn']
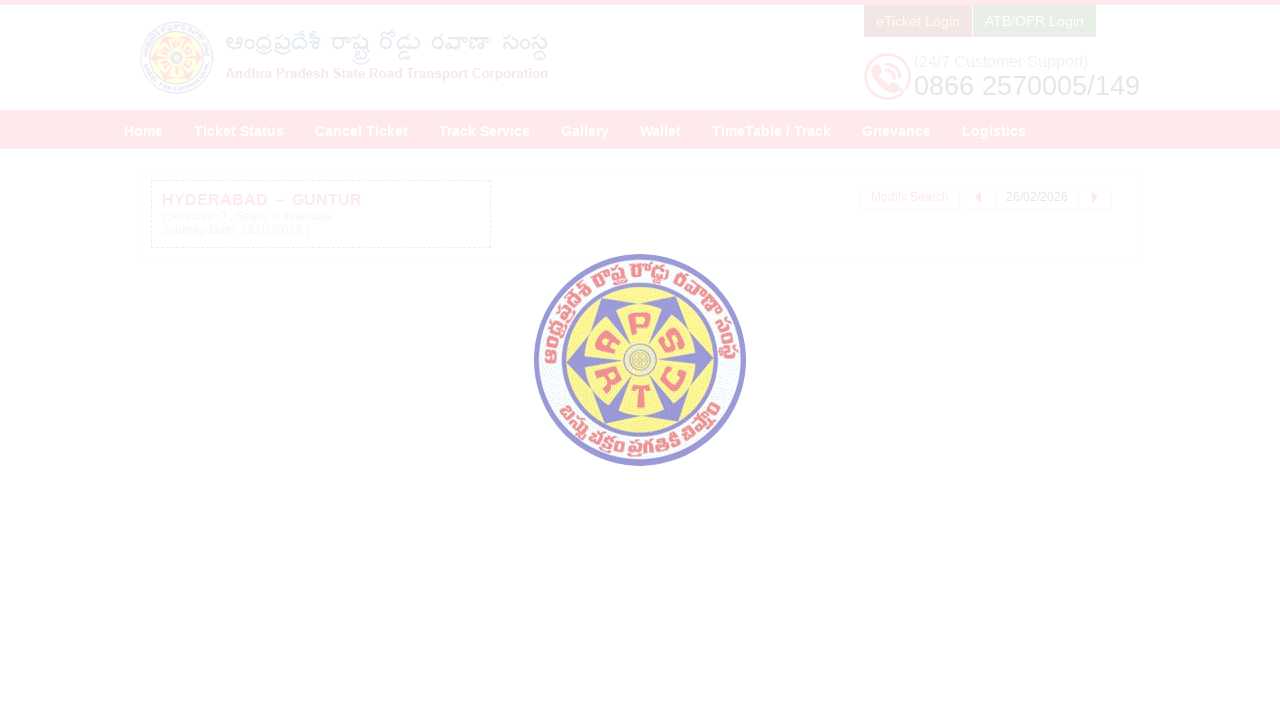

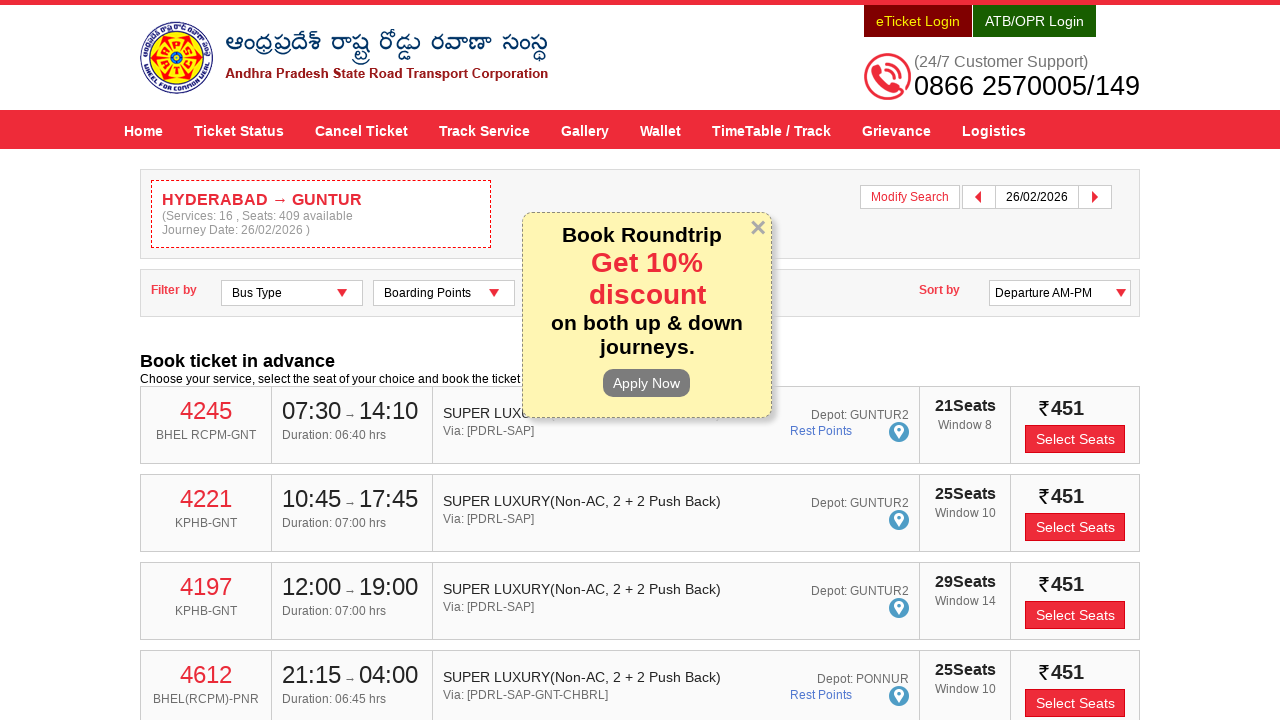